Tests dropdown selection functionality by navigating to UI Testing Concepts section, clicking on Dropdown, and selecting an option by index from a dropdown element.

Starting URL: https://demoapps.qspiders.com/

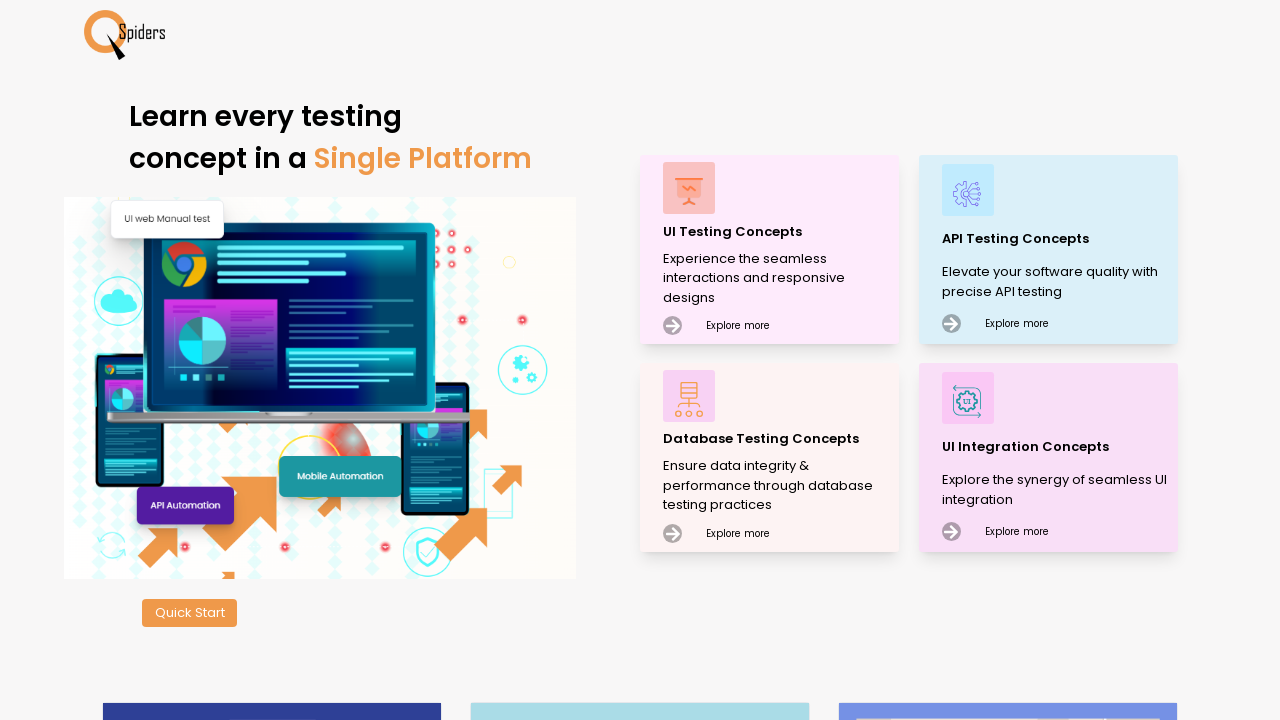

Clicked on UI Testing Concepts section at (778, 232) on xpath=//p[text()='UI Testing Concepts']
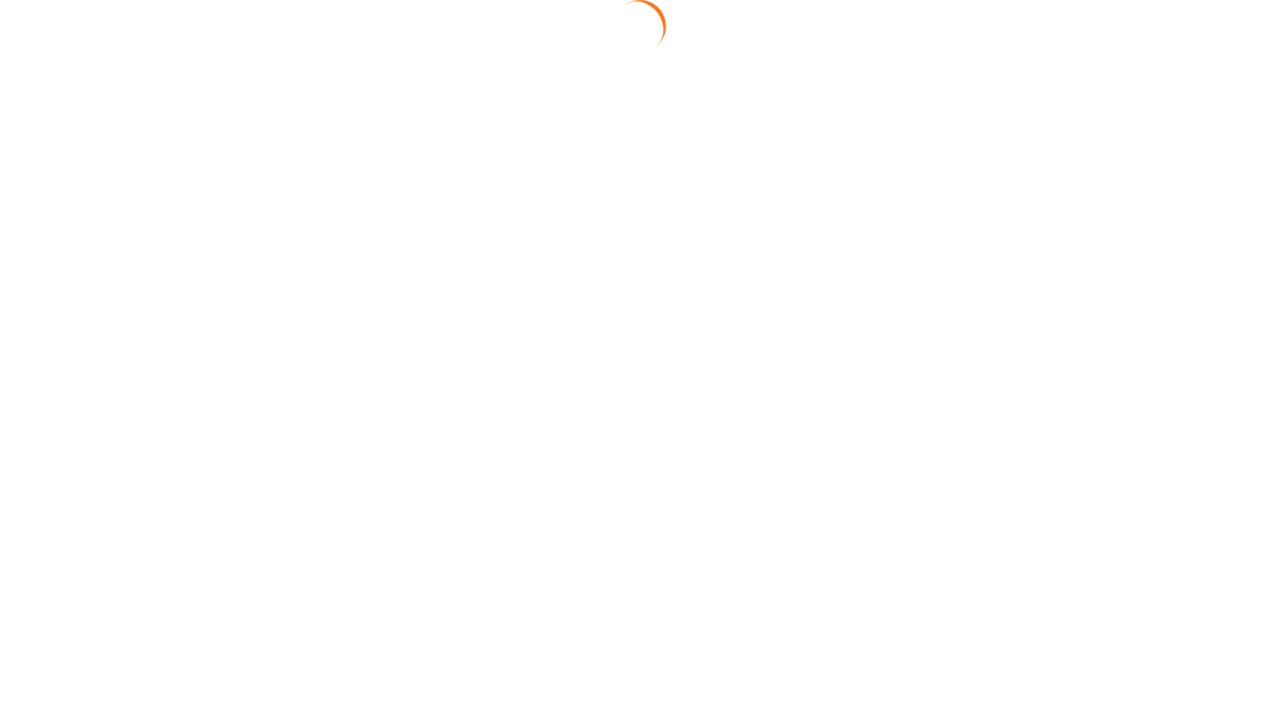

Clicked on Dropdown section at (52, 350) on xpath=//section[text()='Dropdown']
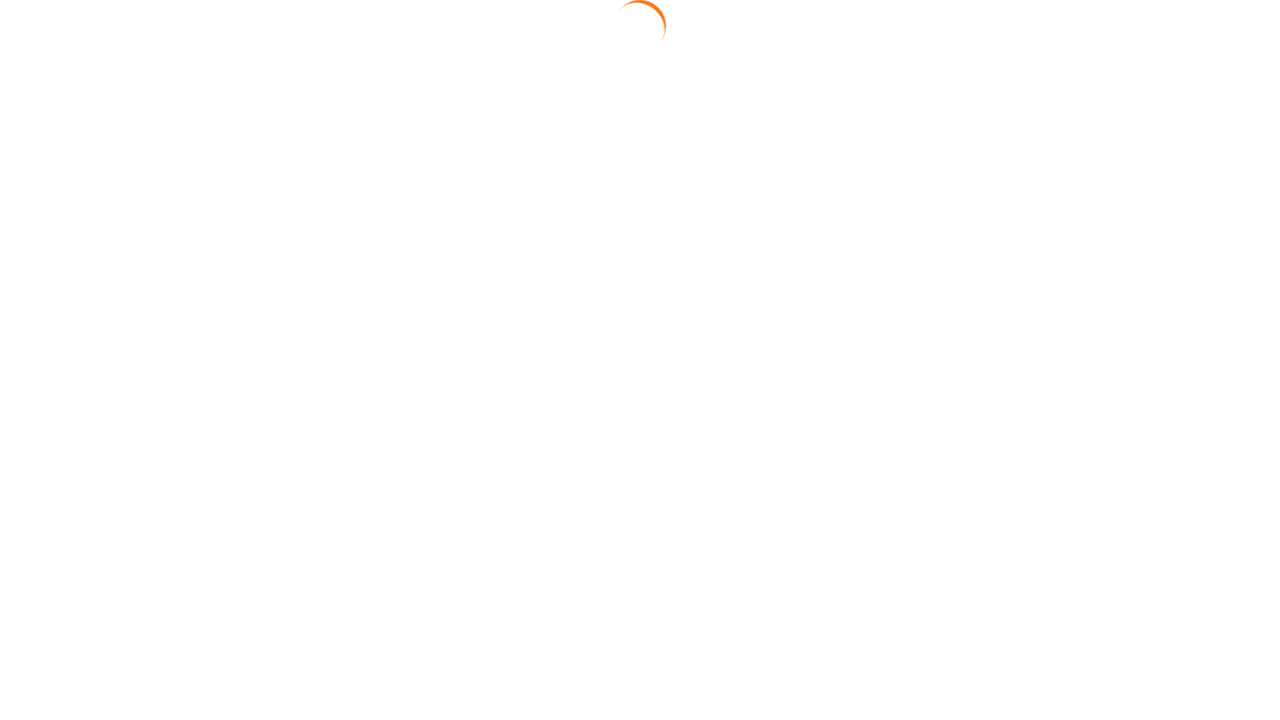

Dropdown element #select3 is visible and ready
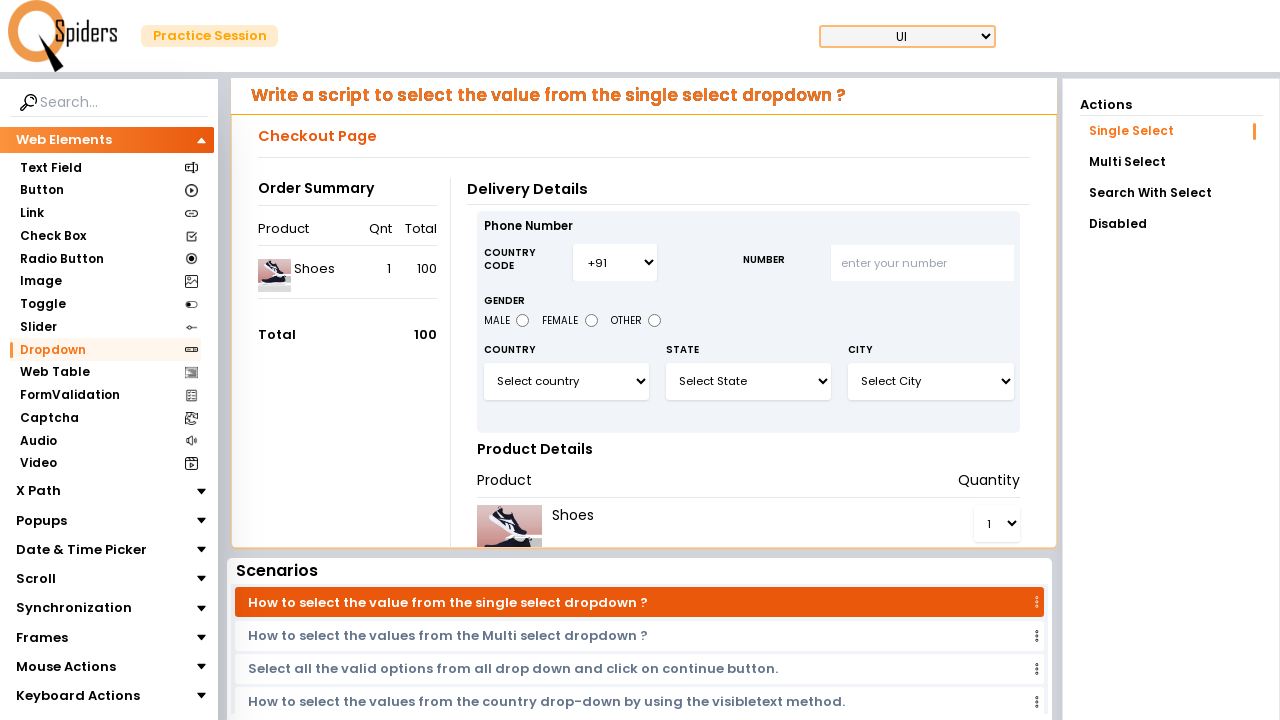

Selected option at index 4 from dropdown #select3 on #select3
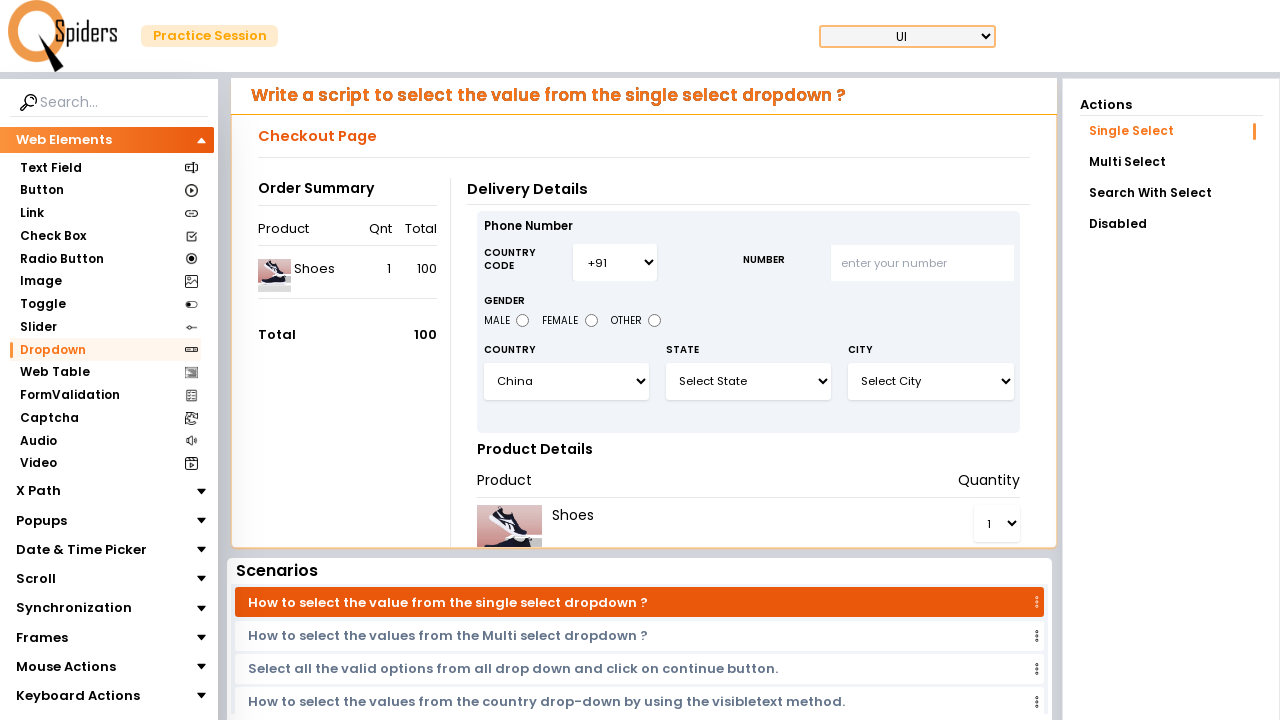

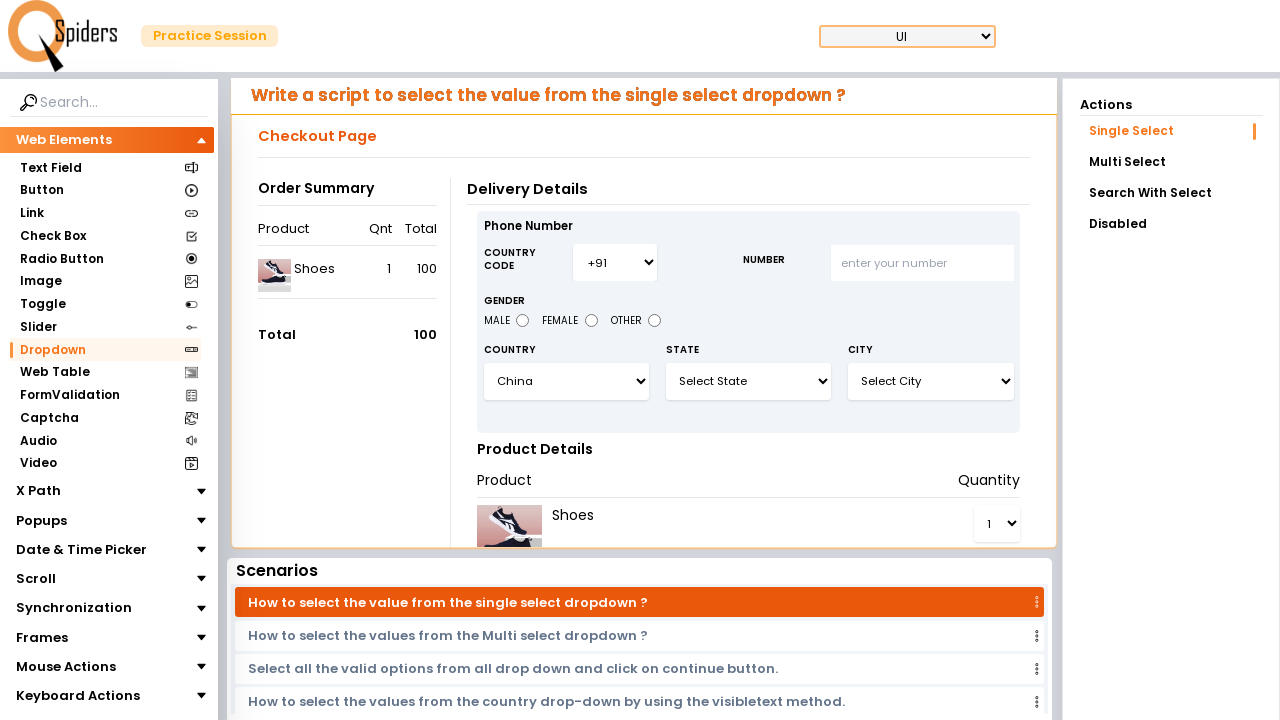